Tests adding todo items by filling the input and pressing Enter, then verifying items appear in the list

Starting URL: https://demo.playwright.dev/todomvc

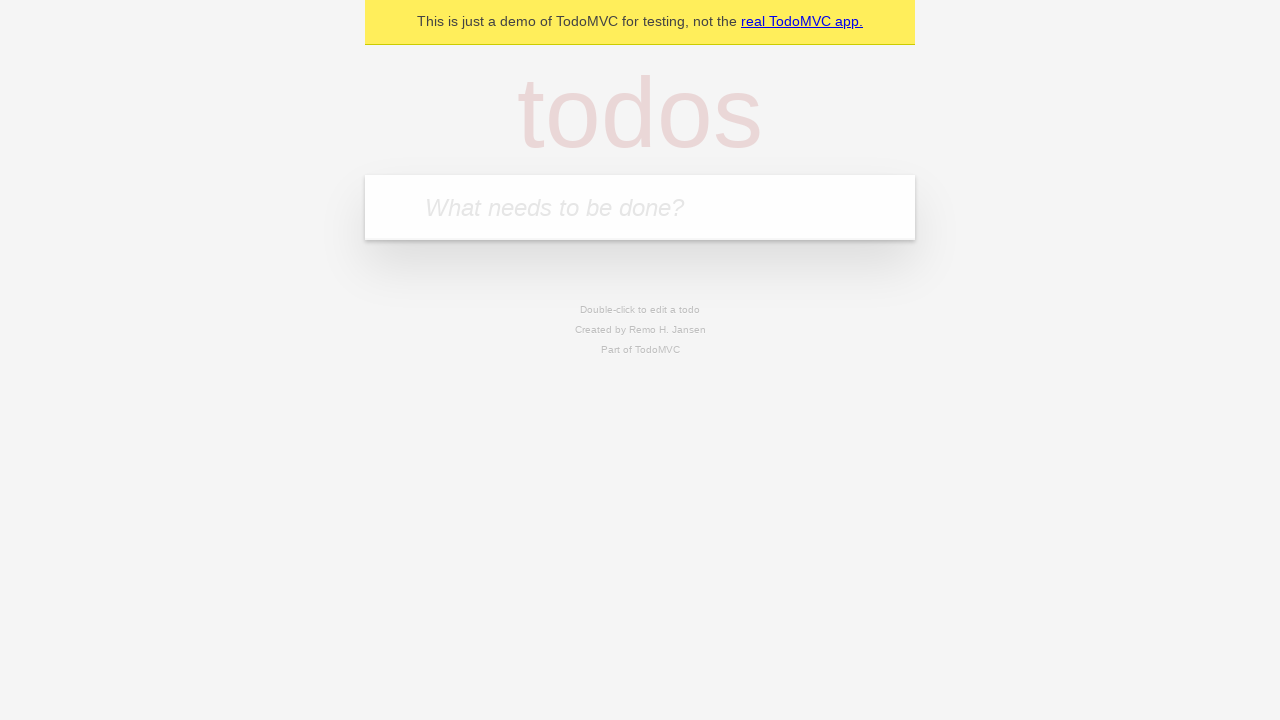

Filled todo input with 'buy some cheese' on internal:attr=[placeholder="What needs to be done?"i]
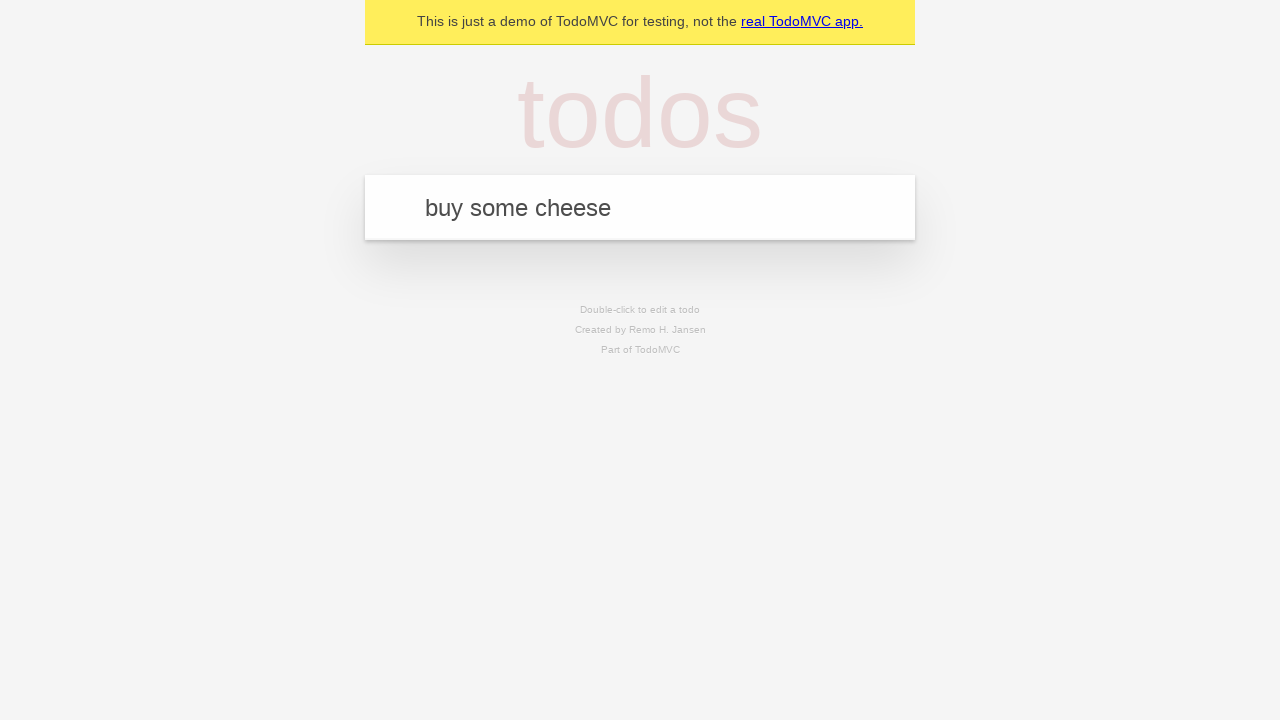

Pressed Enter to add first todo item on internal:attr=[placeholder="What needs to be done?"i]
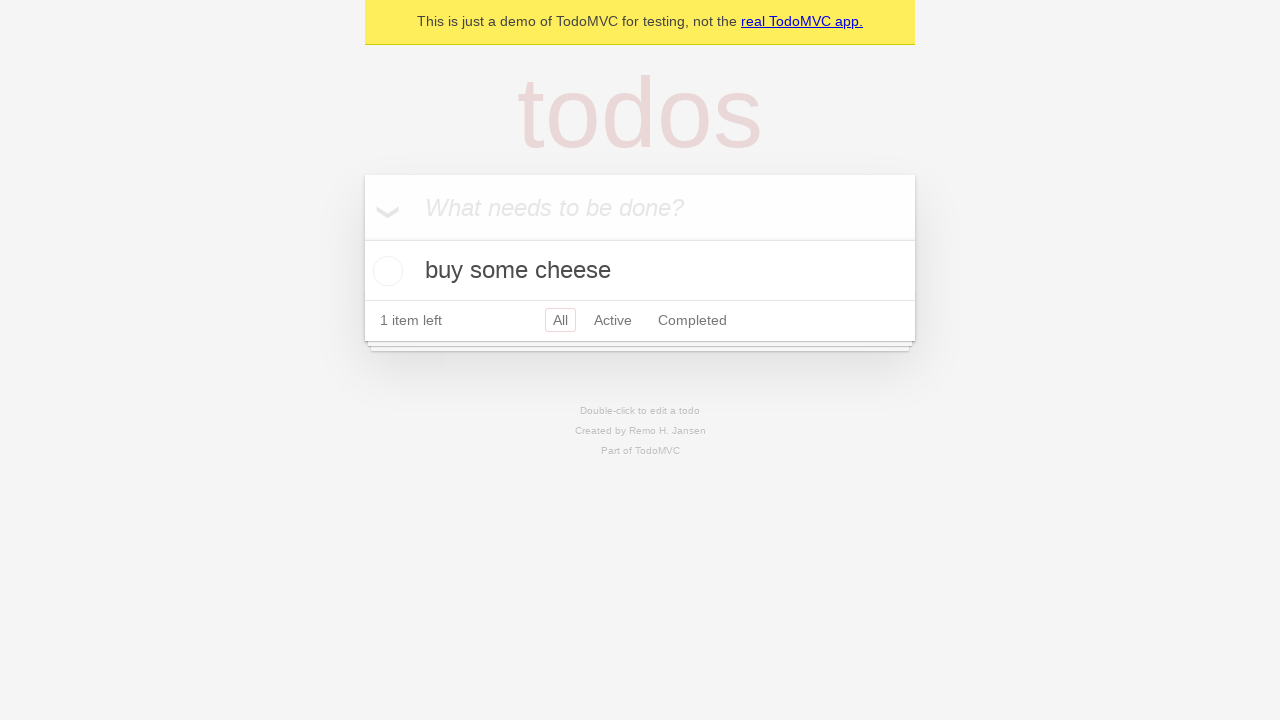

First todo item appeared in the list
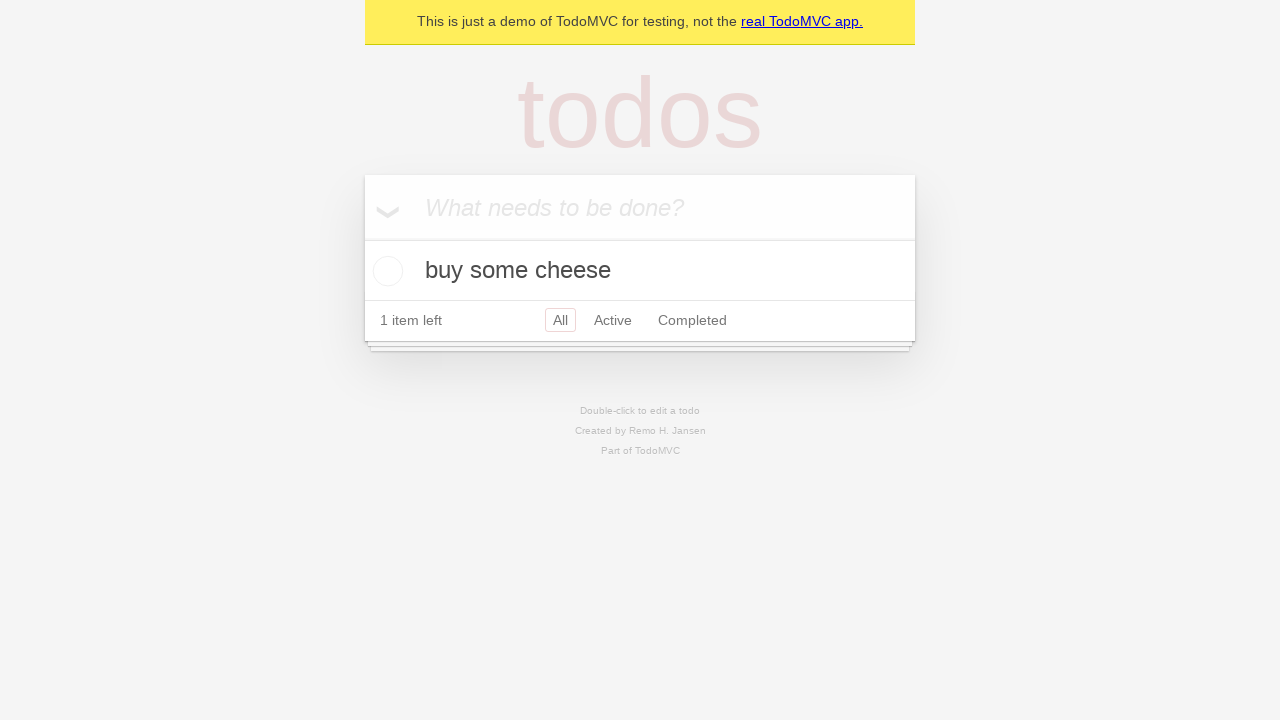

Filled todo input with 'feed the cat' on internal:attr=[placeholder="What needs to be done?"i]
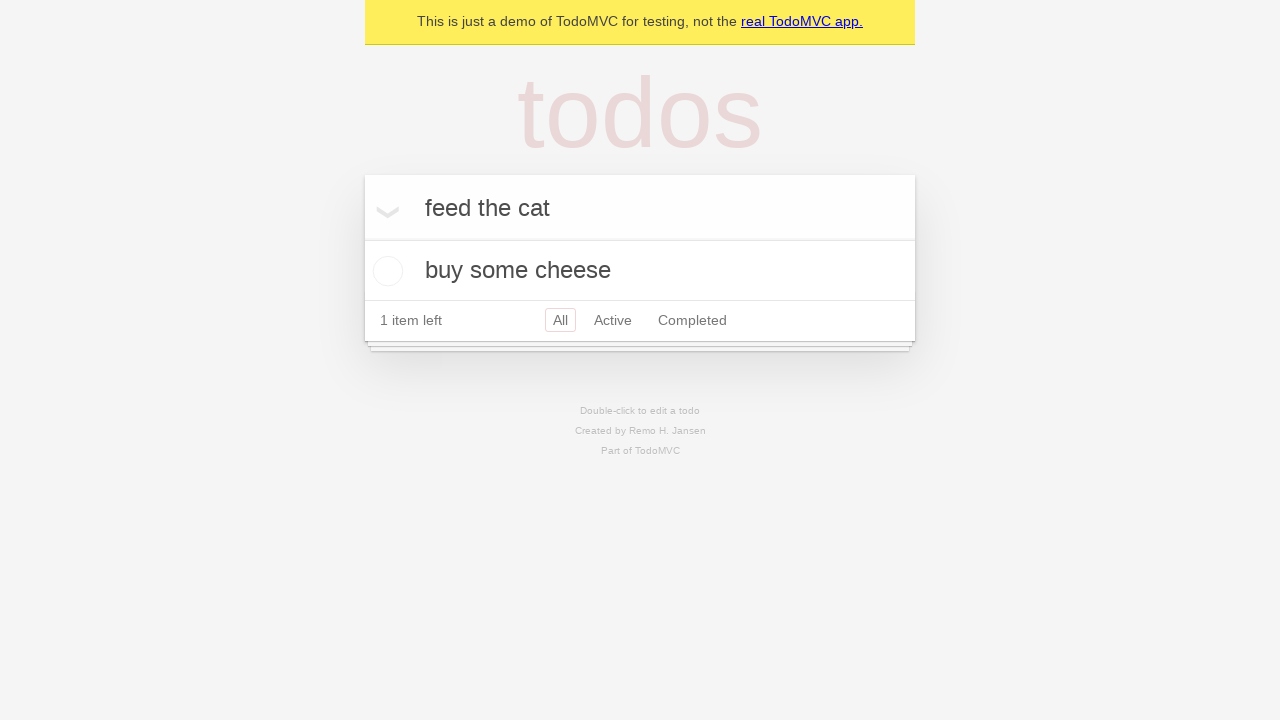

Pressed Enter to add second todo item on internal:attr=[placeholder="What needs to be done?"i]
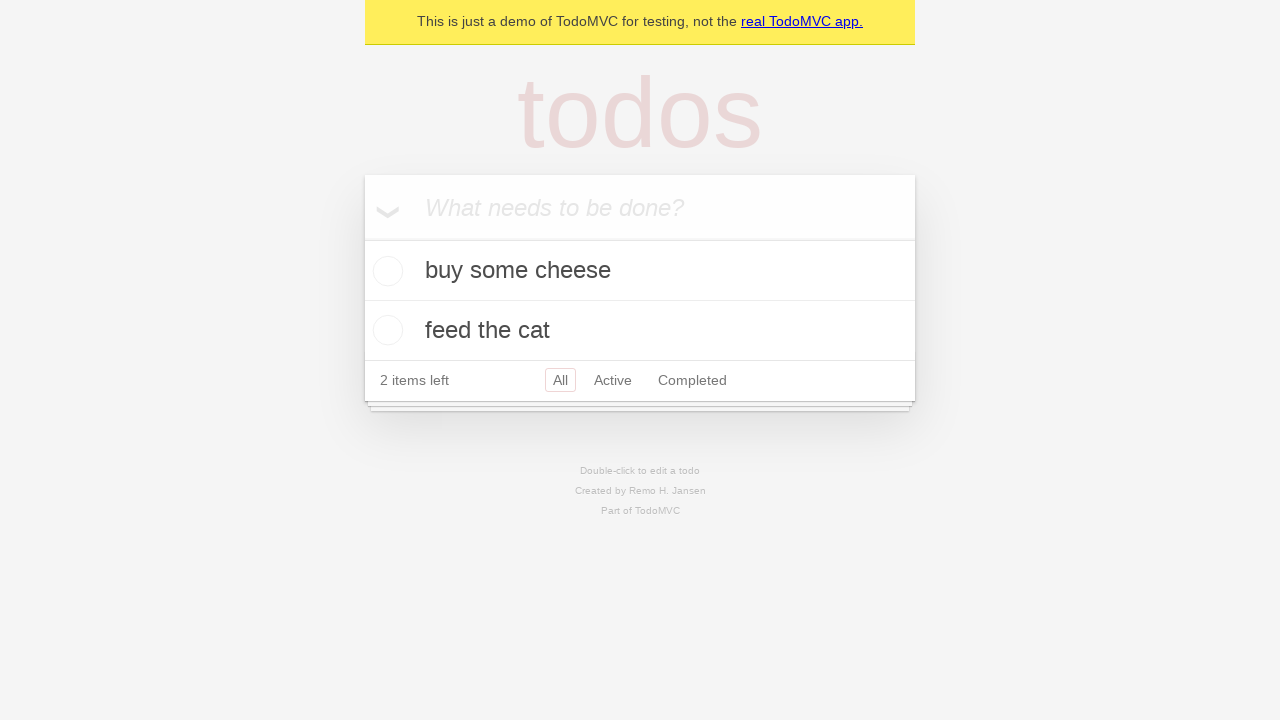

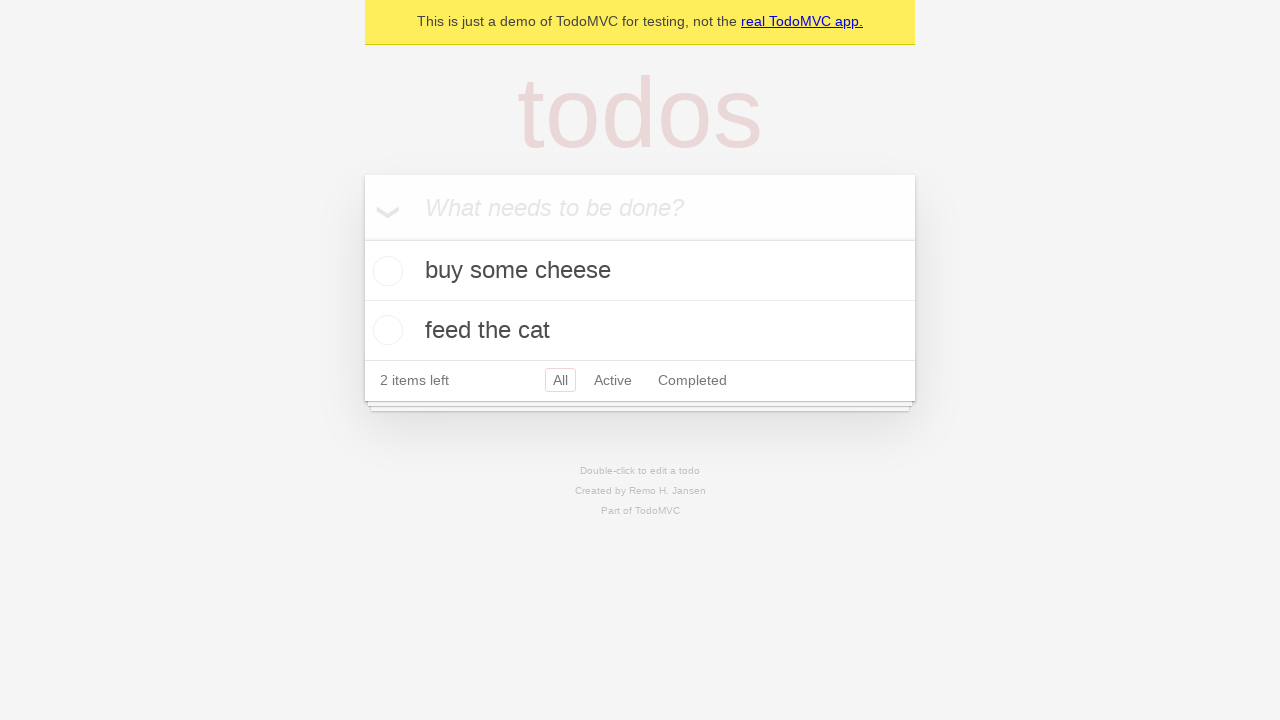